Tests that the Nome field accepts a very long string (stress test)

Starting URL: https://tc-1-final-parte1.vercel.app/

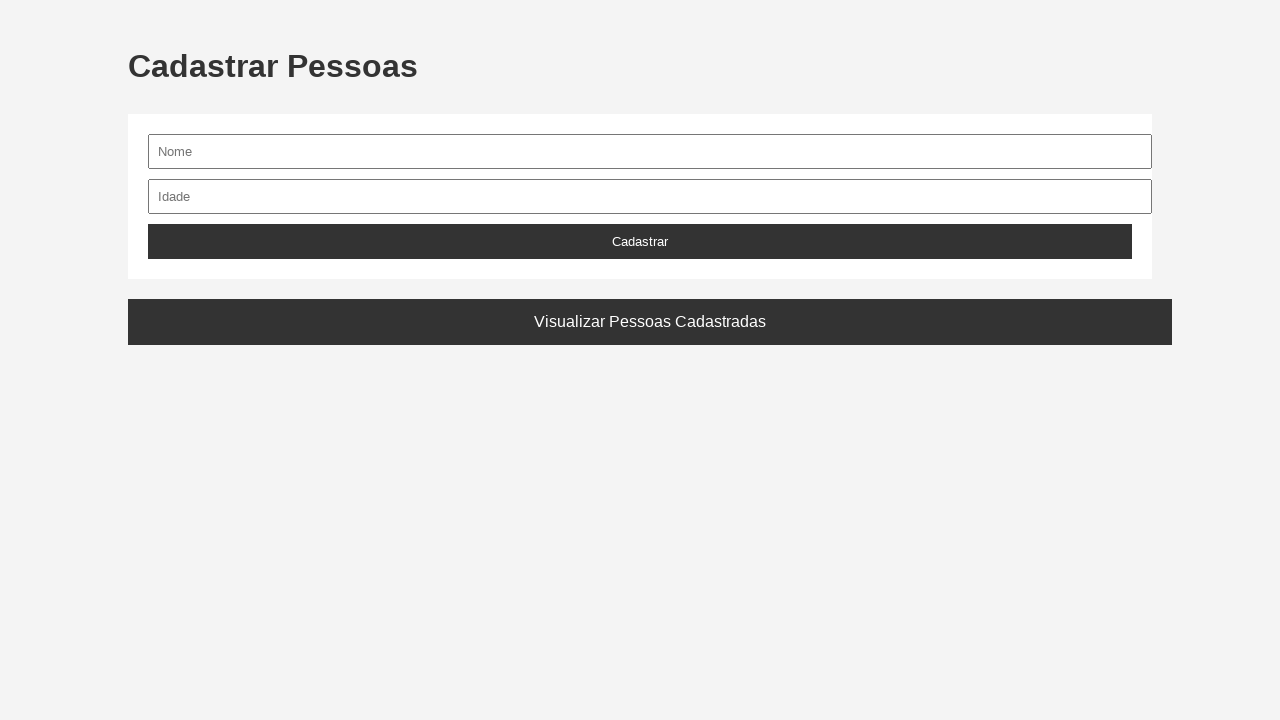

Filled Nome field with 1000 character string (stress test) on #nome
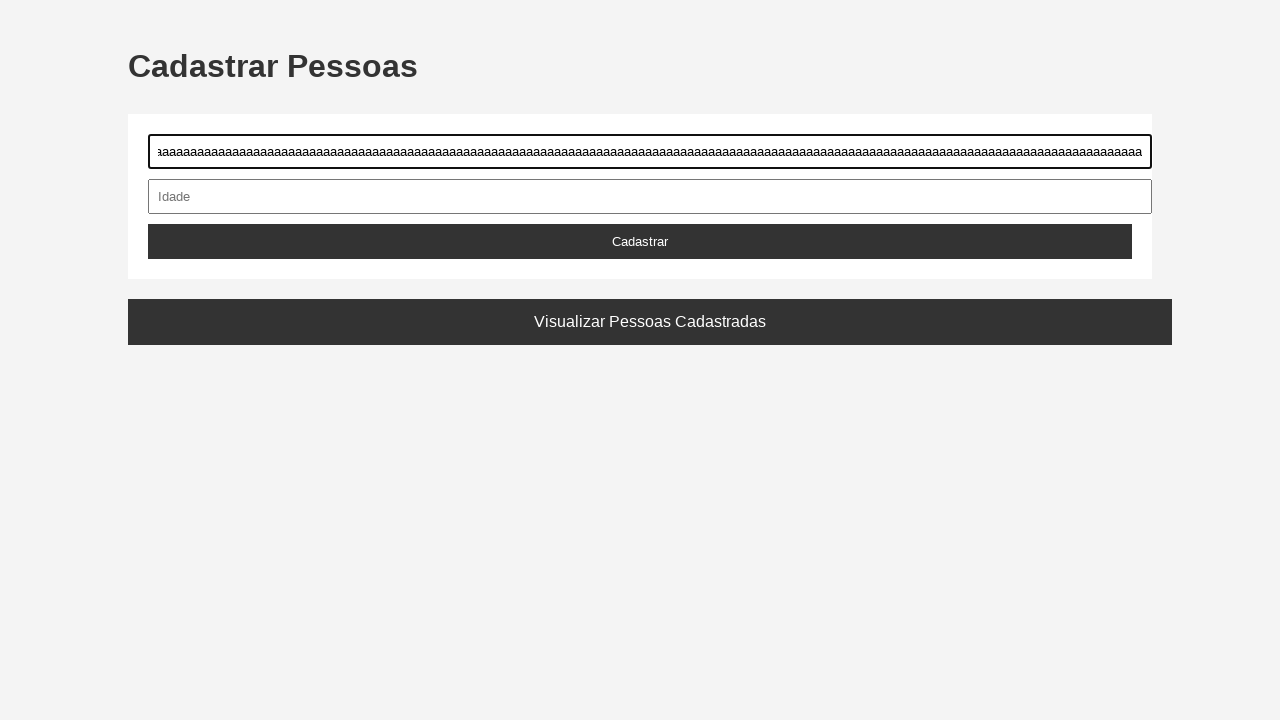

Verified that Nome field contains the long string (length > 0)
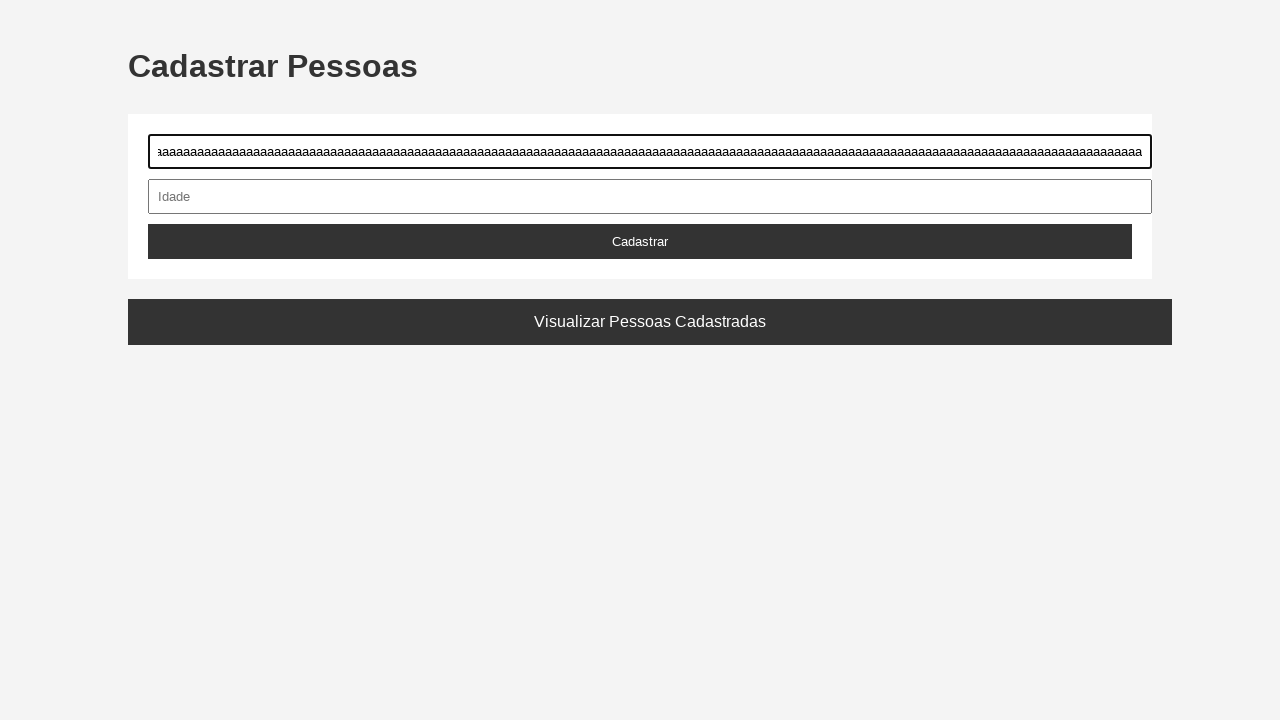

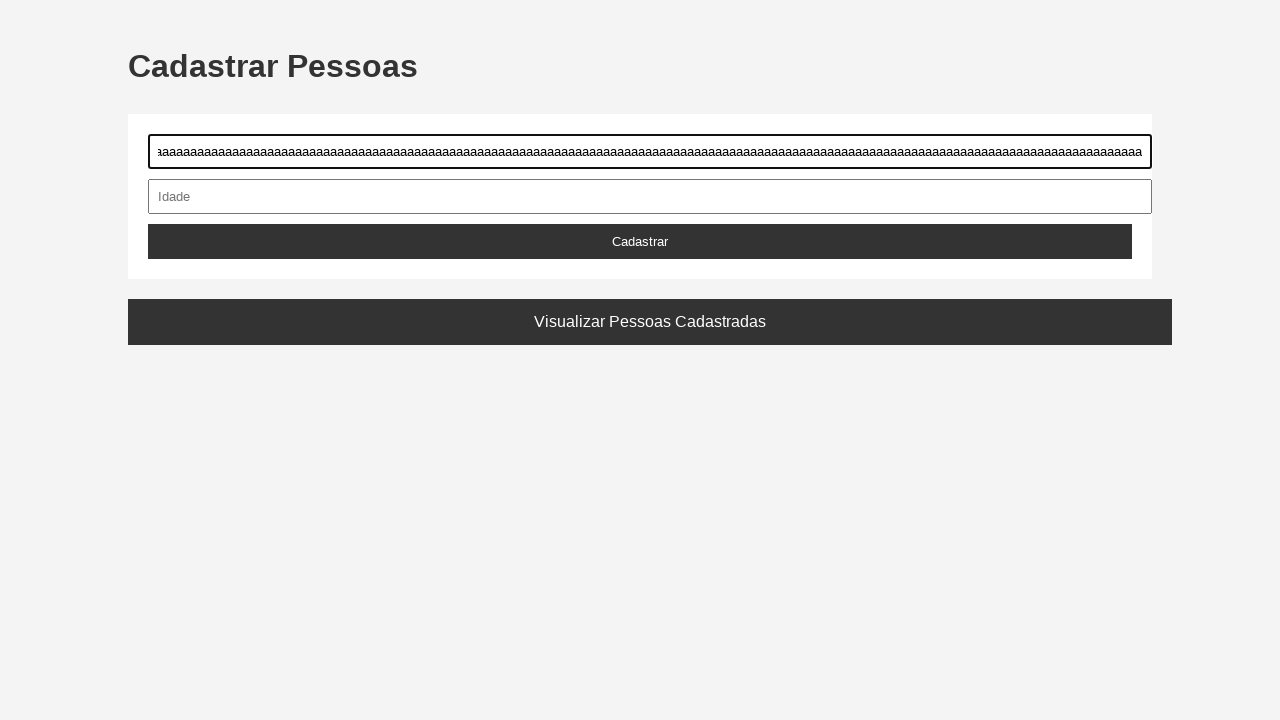